Tests multi-level dropdown menu navigation by hovering over menu items and clicking on a nested submenu item

Starting URL: https://demoqa.com/menu

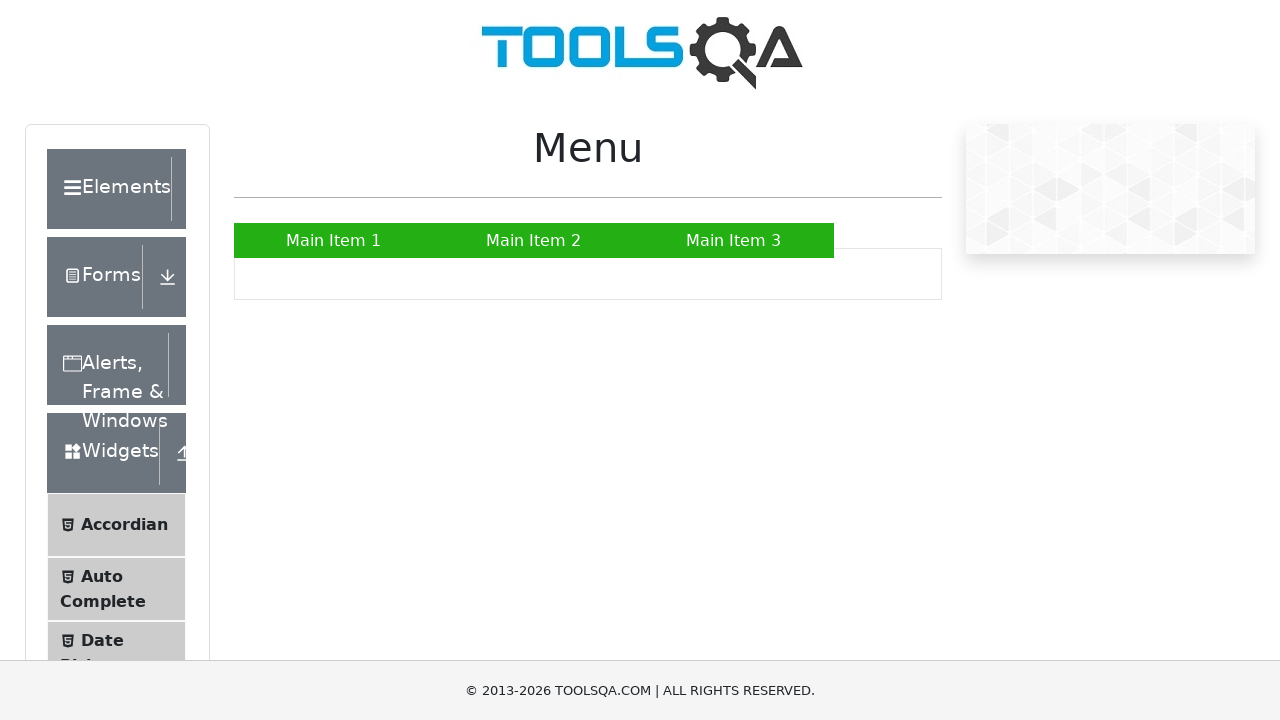

Hovered over Main Item 2 to reveal submenu at (534, 240) on xpath=//a[contains(text(),'Main Item 2')]
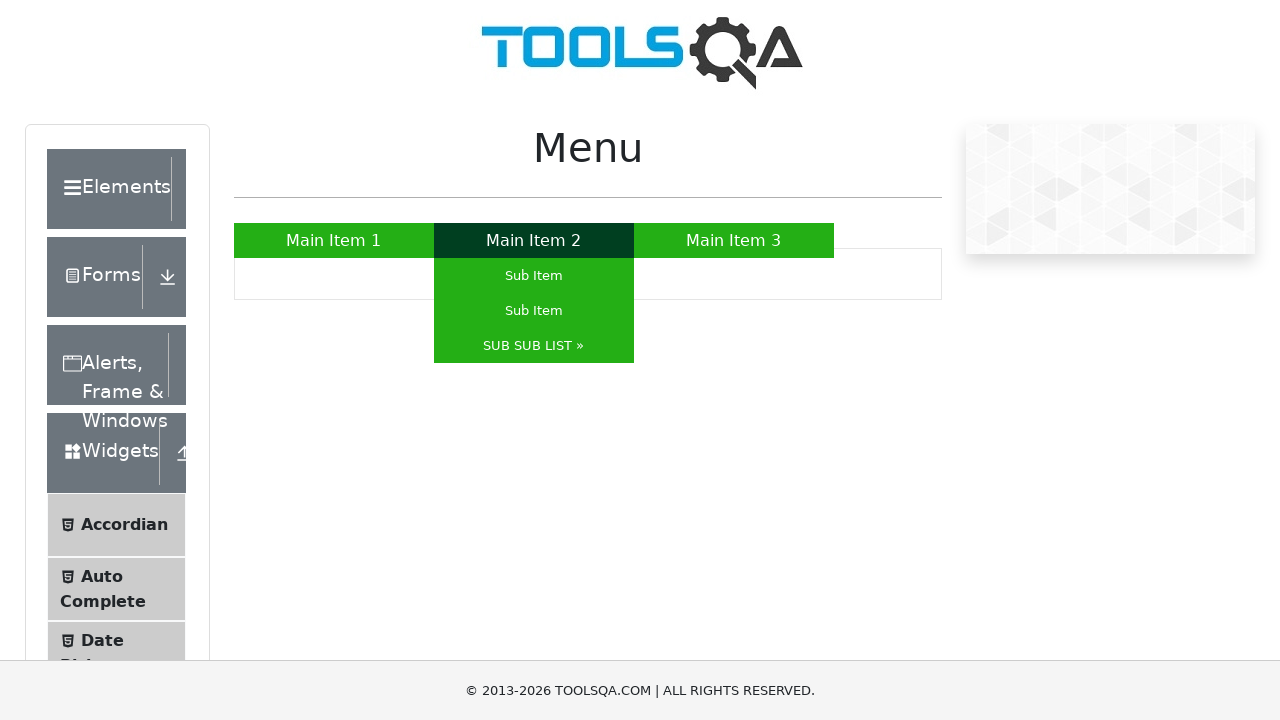

Waited 1000ms for submenu to appear
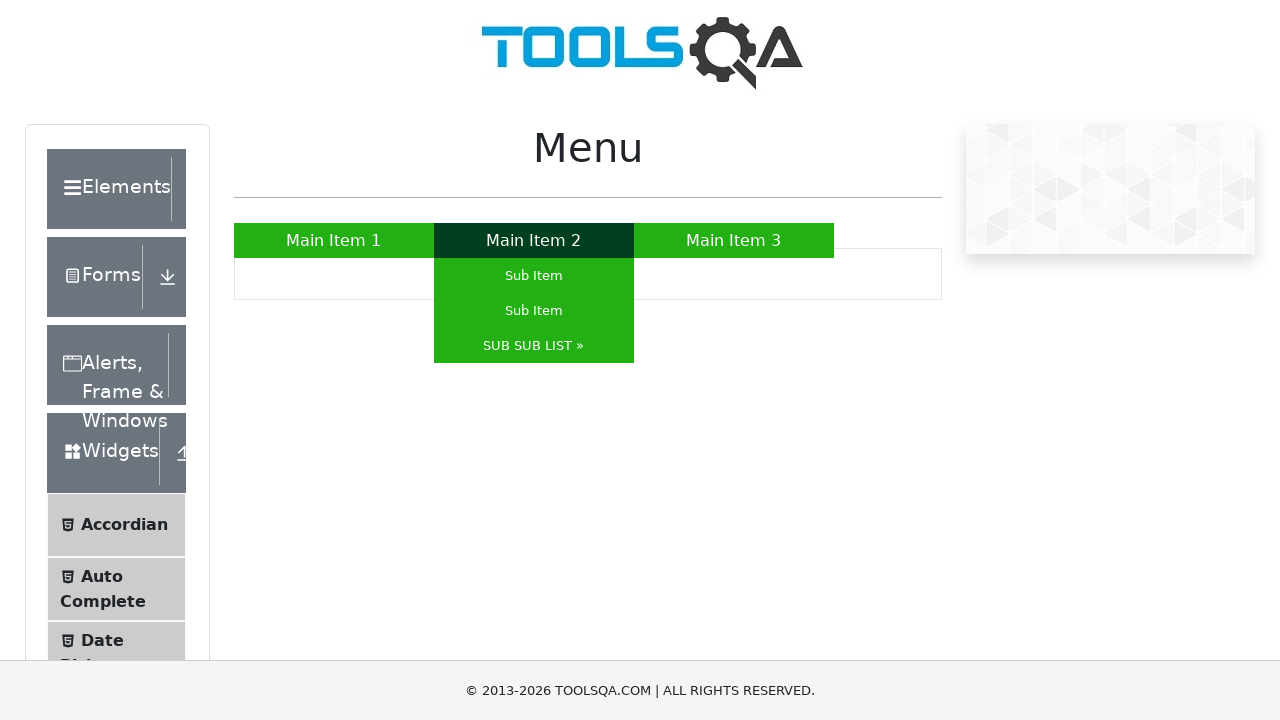

Hovered over SUB SUB LIST to reveal nested menu at (534, 346) on xpath=//a[contains(text(),'SUB SUB LIST »')]
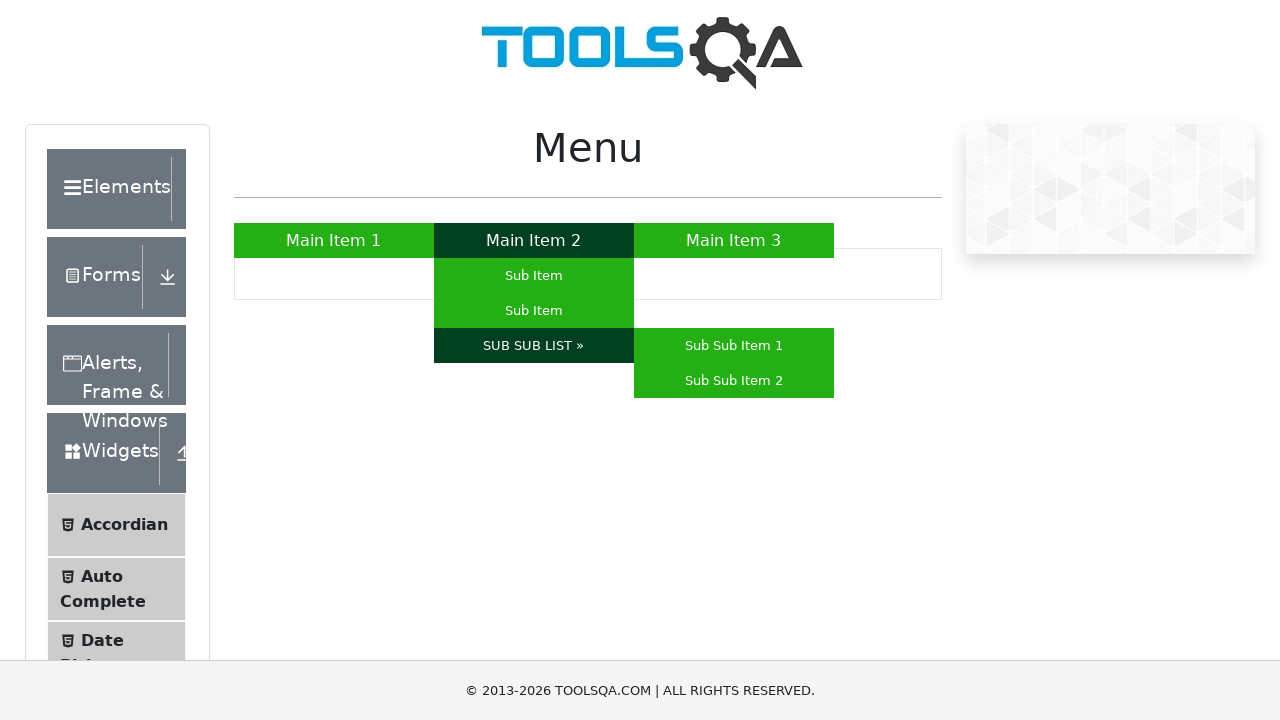

Clicked on Sub Sub Item 1 in nested submenu at (734, 346) on xpath=//a[contains(text(),'Sub Sub Item 1')]
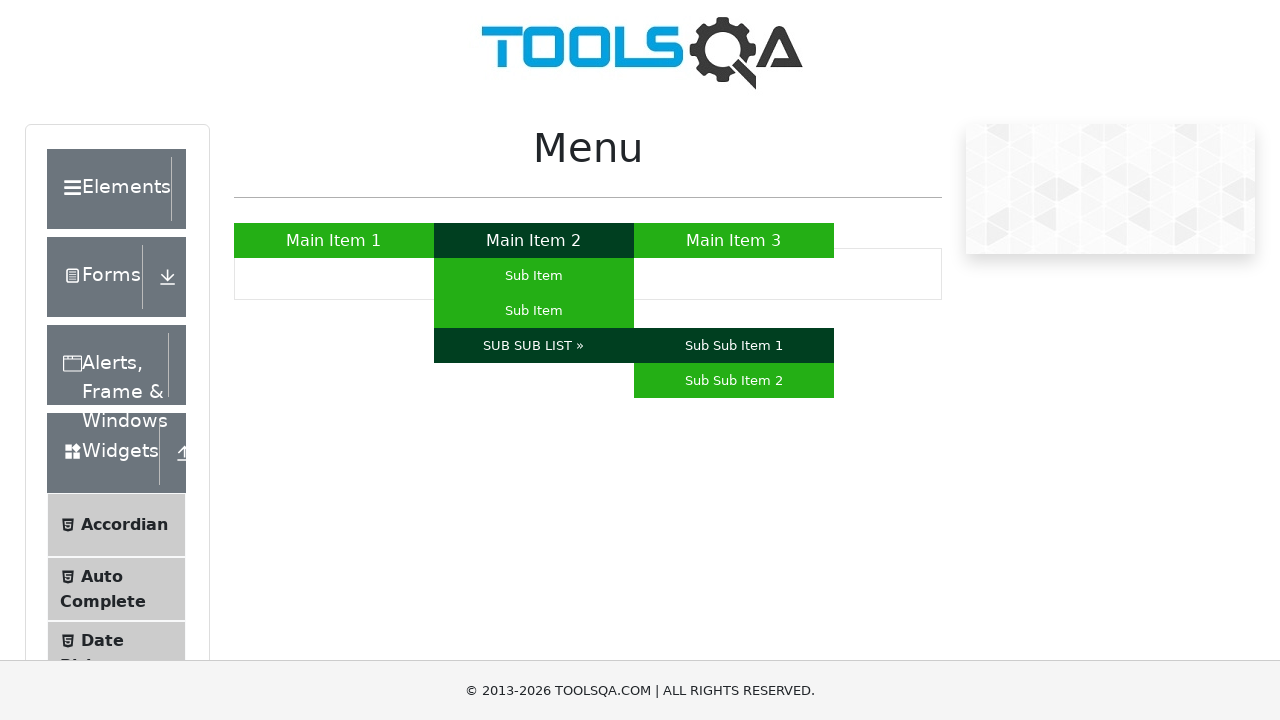

Waited 1000ms after clicking Sub Sub Item 1
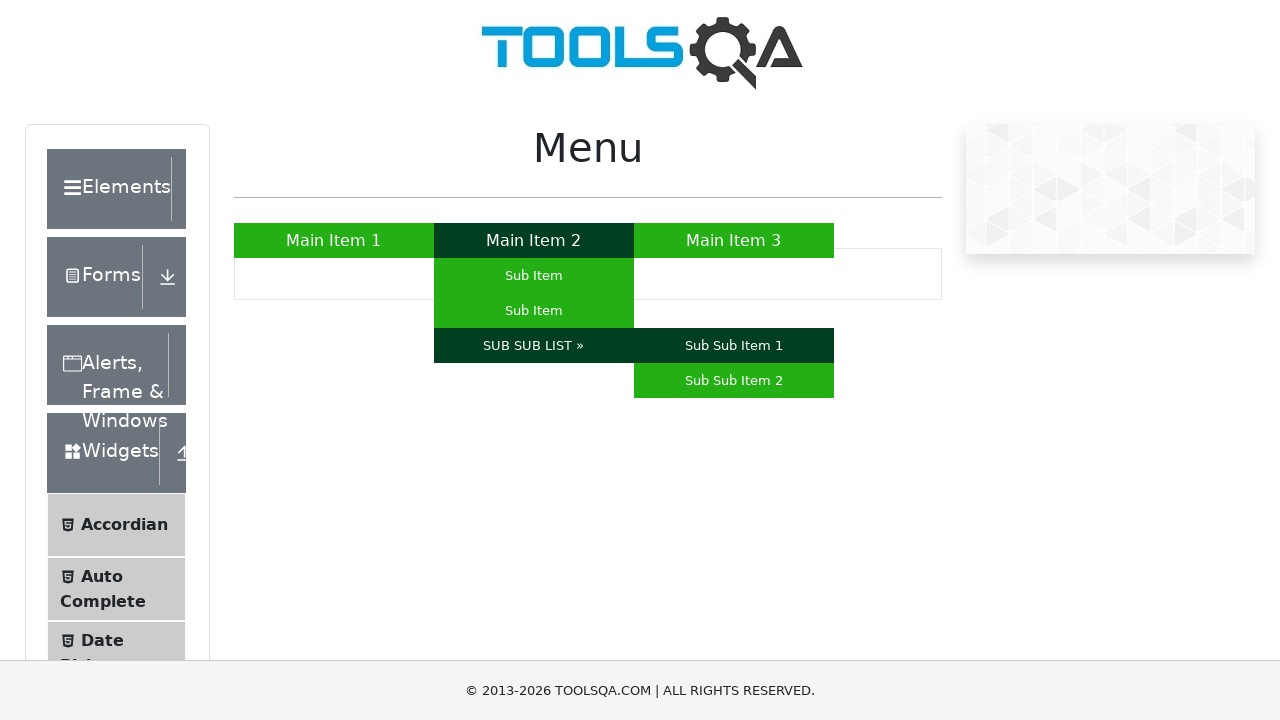

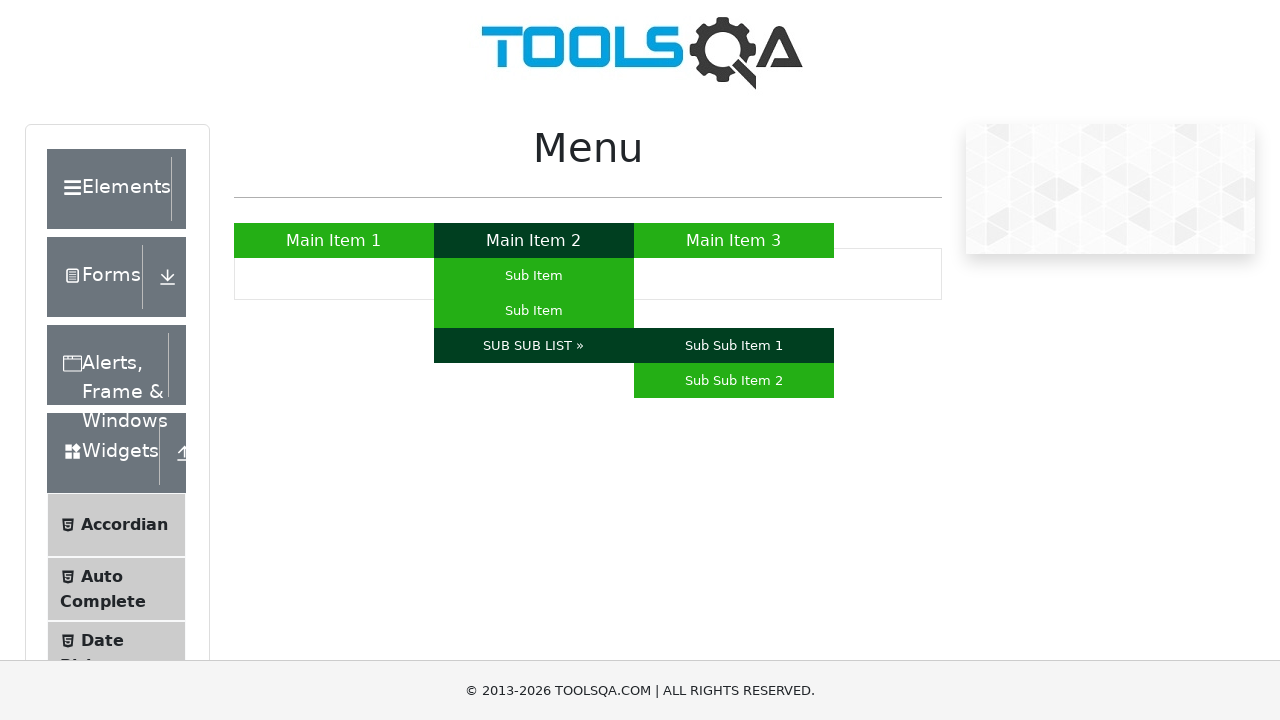